Simple navigation test that opens the Samsung homepage and verifies the page loads successfully

Starting URL: https://samsung.com

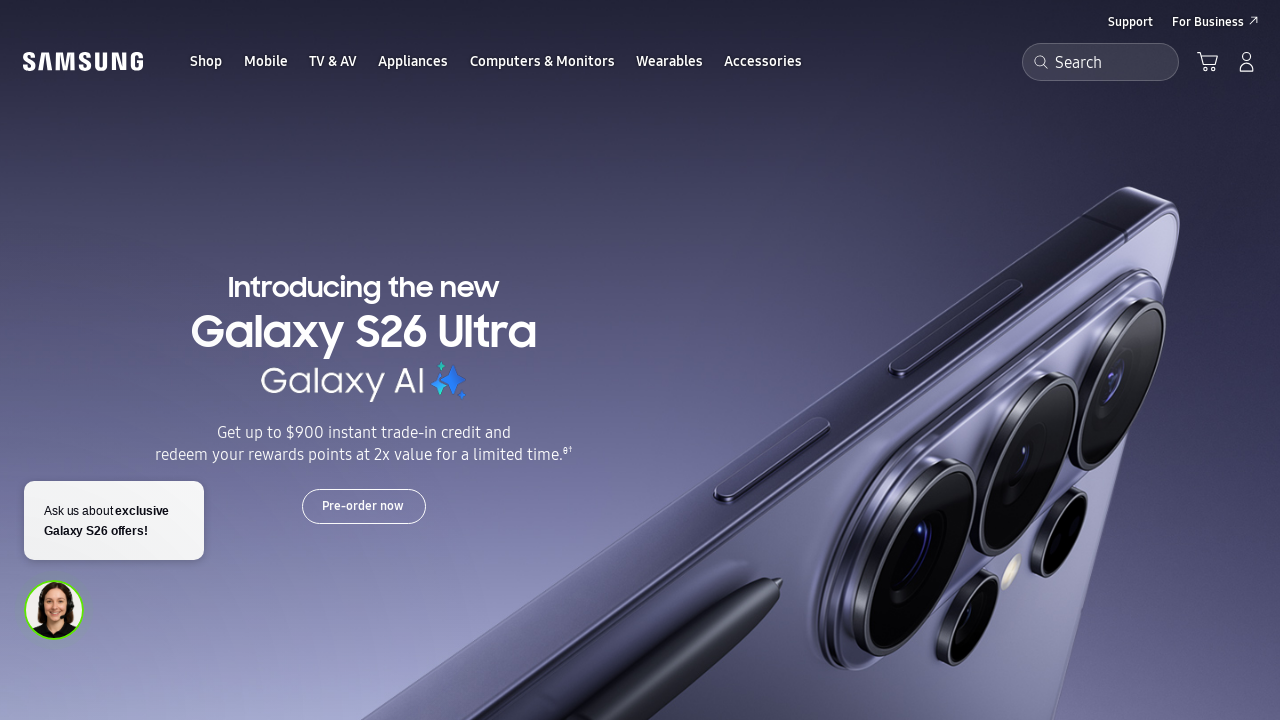

Waited for Samsung homepage to load (domcontentloaded state)
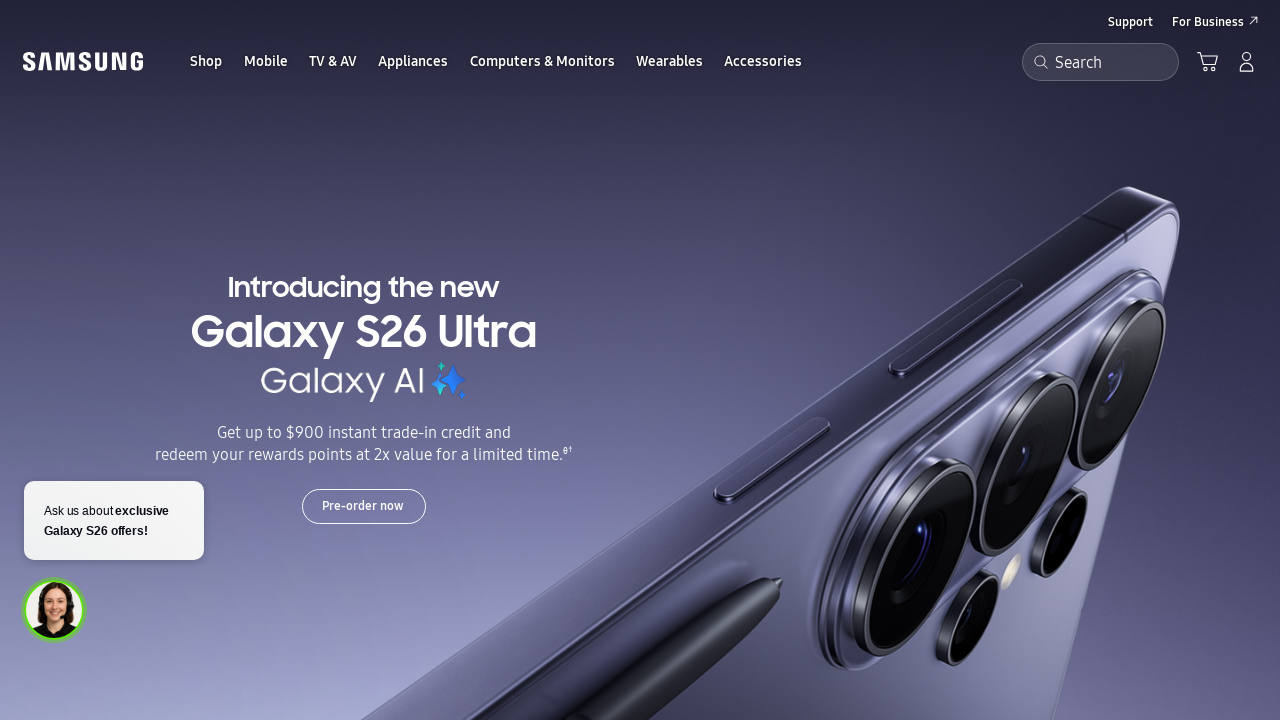

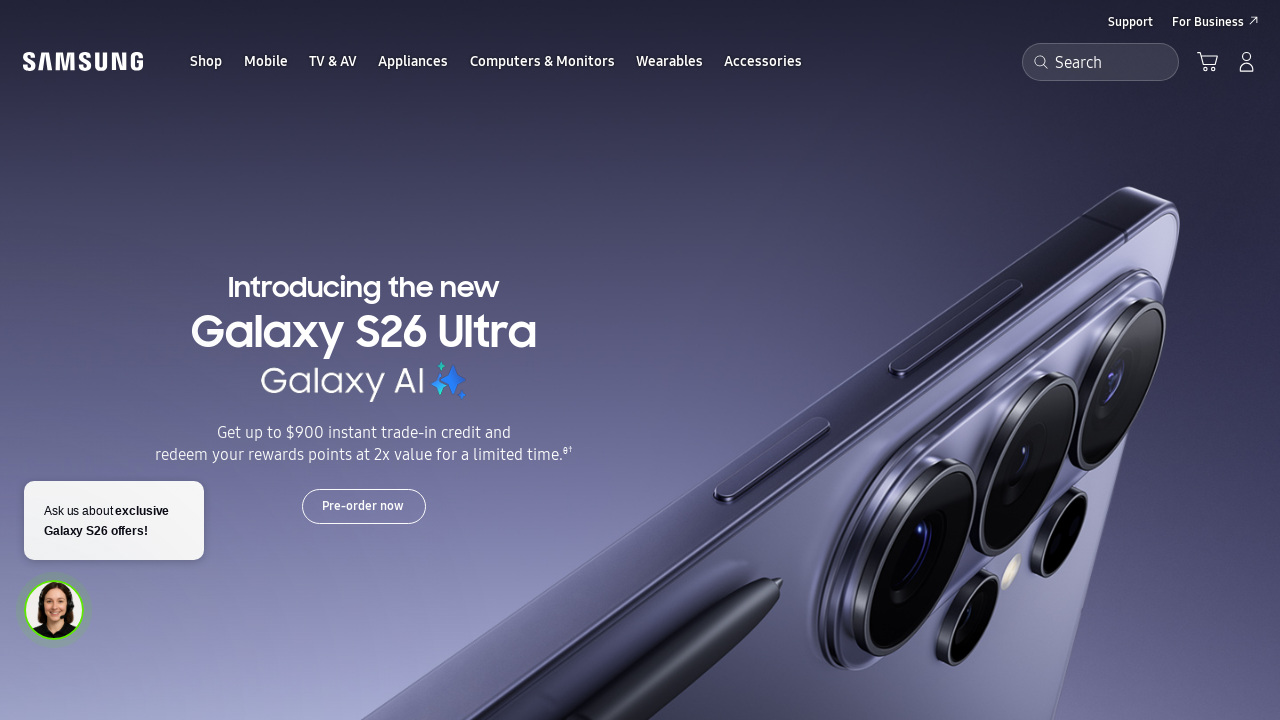